Tests marking individual todo items as complete by checking their toggle checkboxes.

Starting URL: https://demo.playwright.dev/todomvc

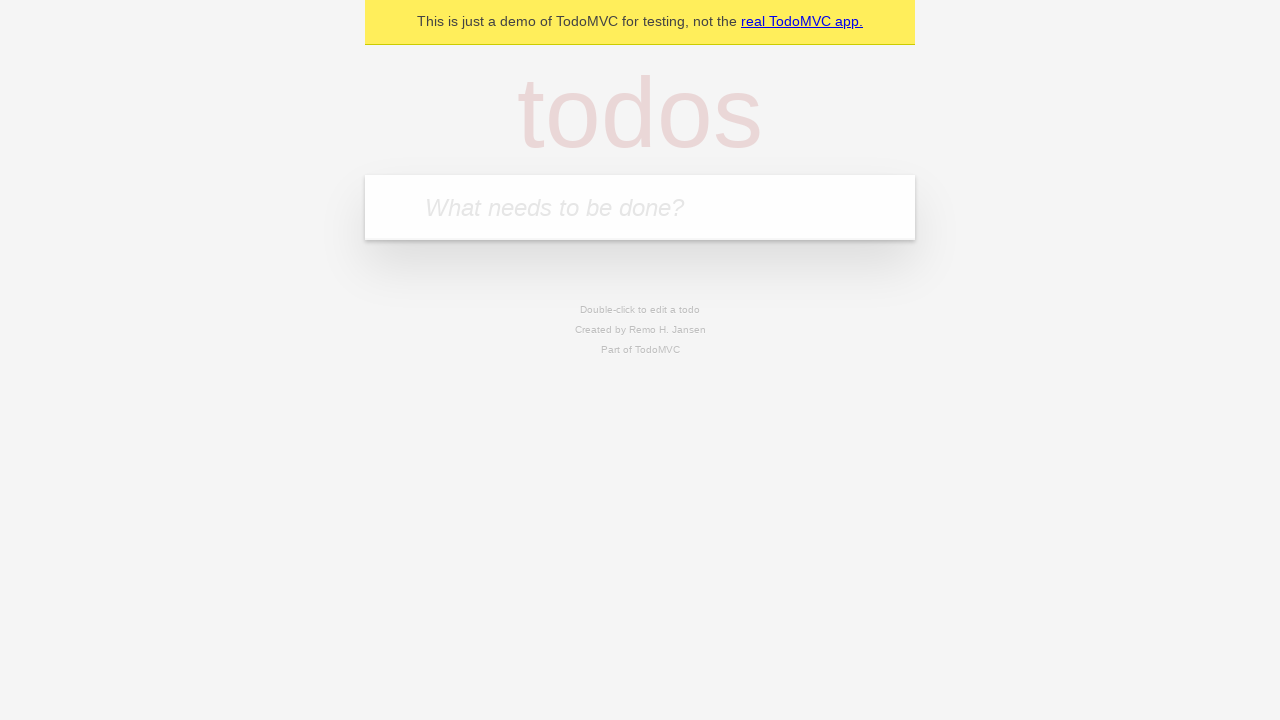

Filled todo input with 'buy some cheese' on internal:attr=[placeholder="What needs to be done?"i]
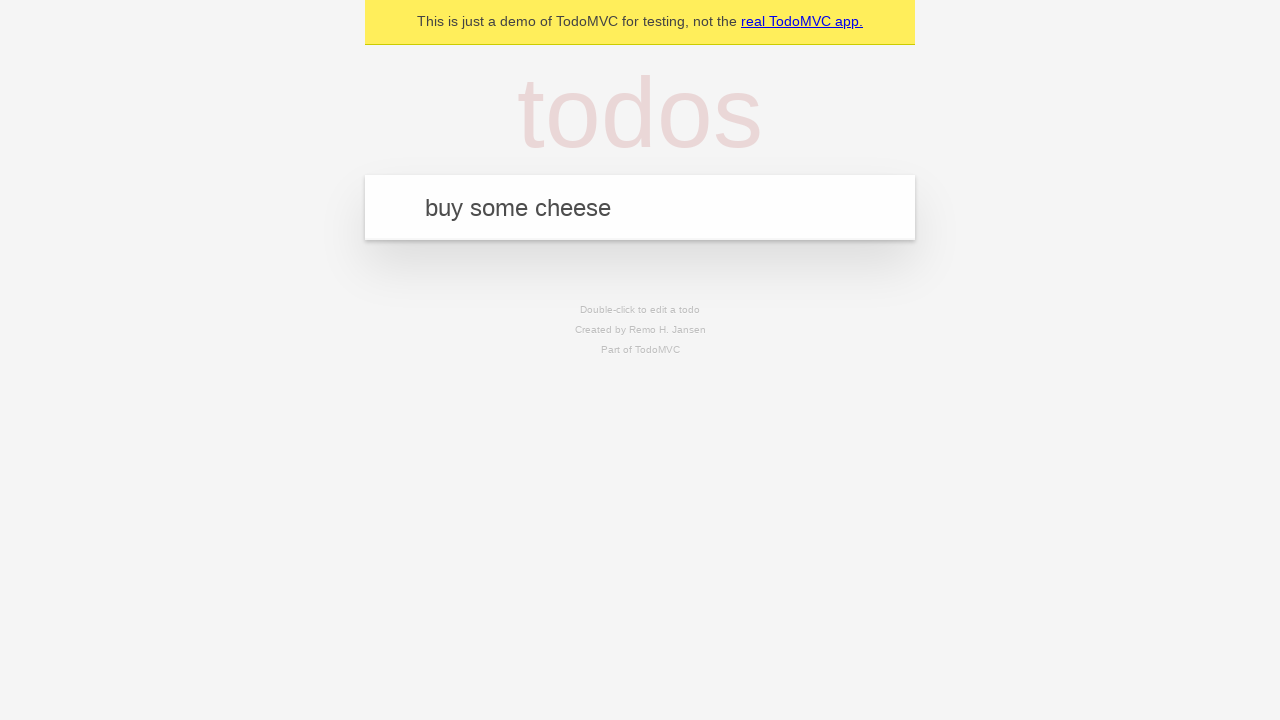

Pressed Enter to create first todo item on internal:attr=[placeholder="What needs to be done?"i]
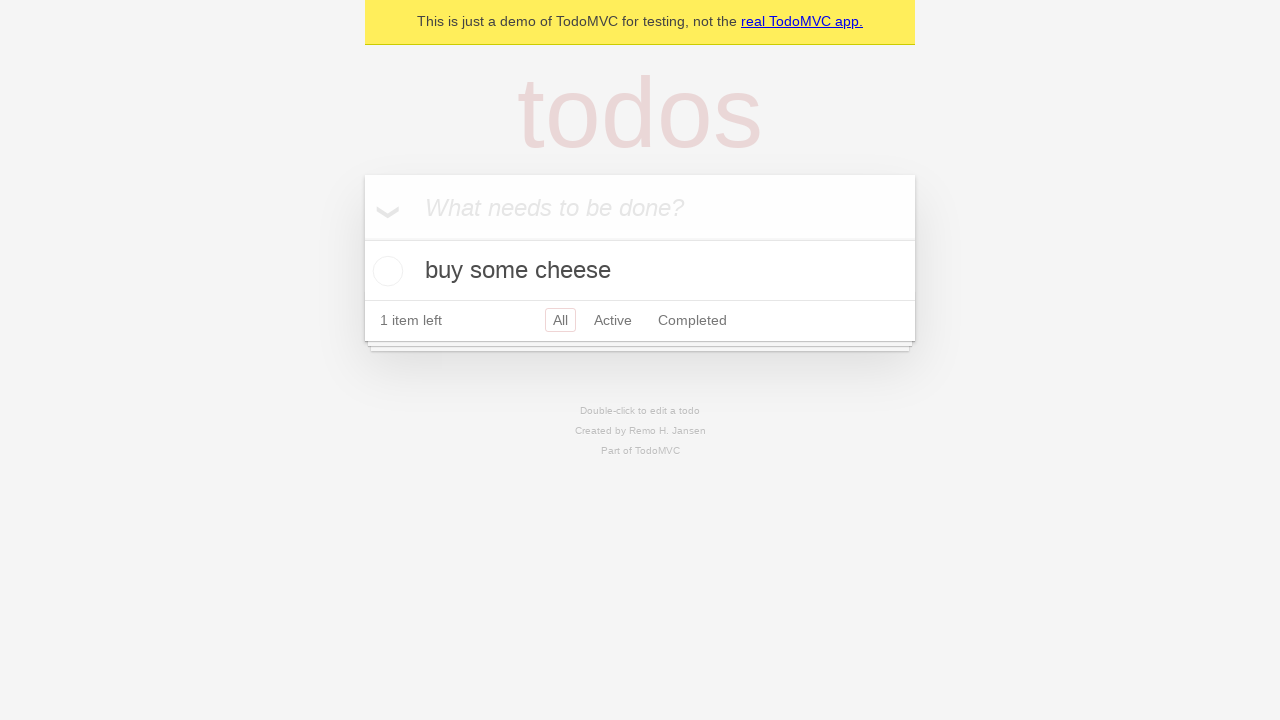

Filled todo input with 'feed the cat' on internal:attr=[placeholder="What needs to be done?"i]
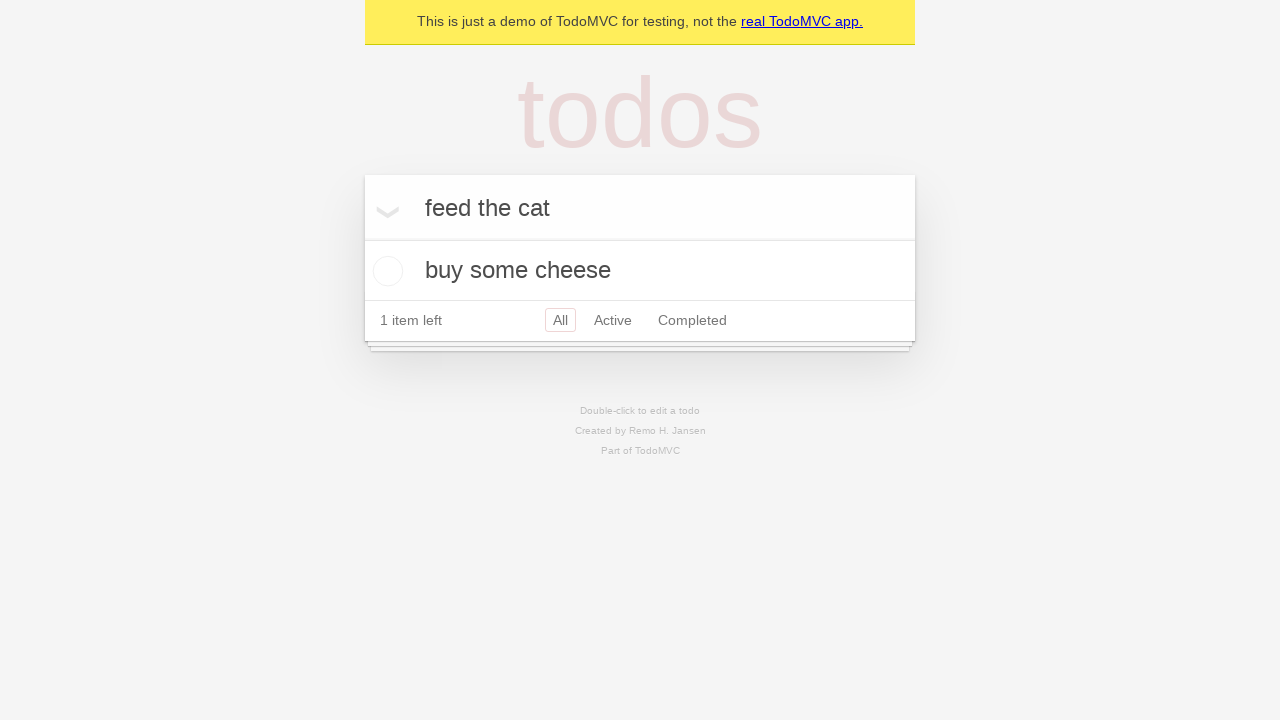

Pressed Enter to create second todo item on internal:attr=[placeholder="What needs to be done?"i]
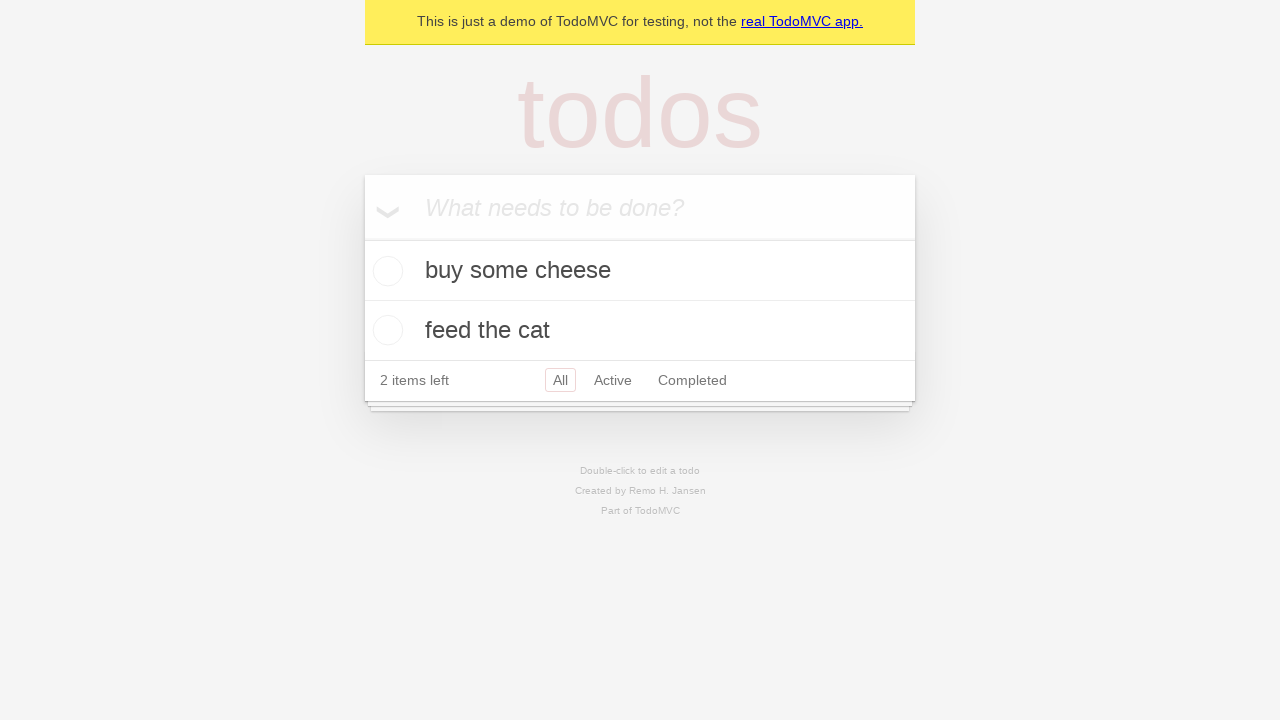

Marked first todo item 'buy some cheese' as complete at (385, 271) on .todo-list li >> nth=0 >> .toggle
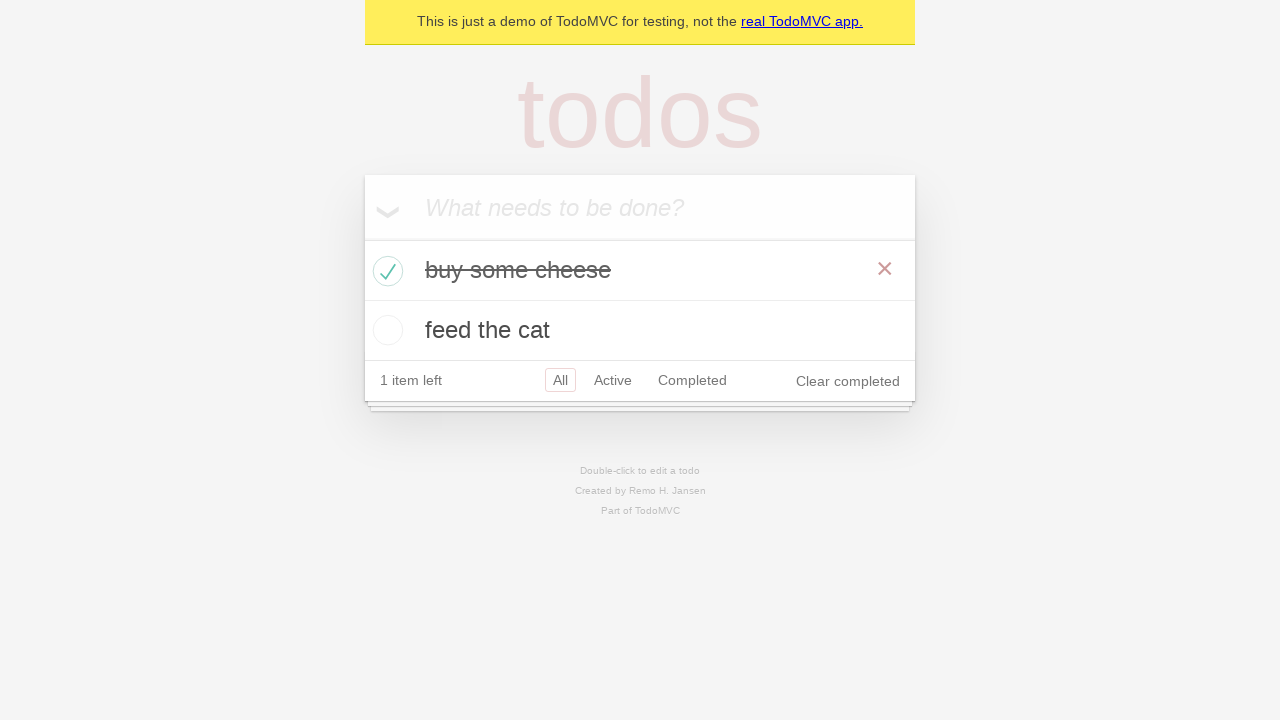

Marked second todo item 'feed the cat' as complete at (385, 330) on .todo-list li >> nth=1 >> .toggle
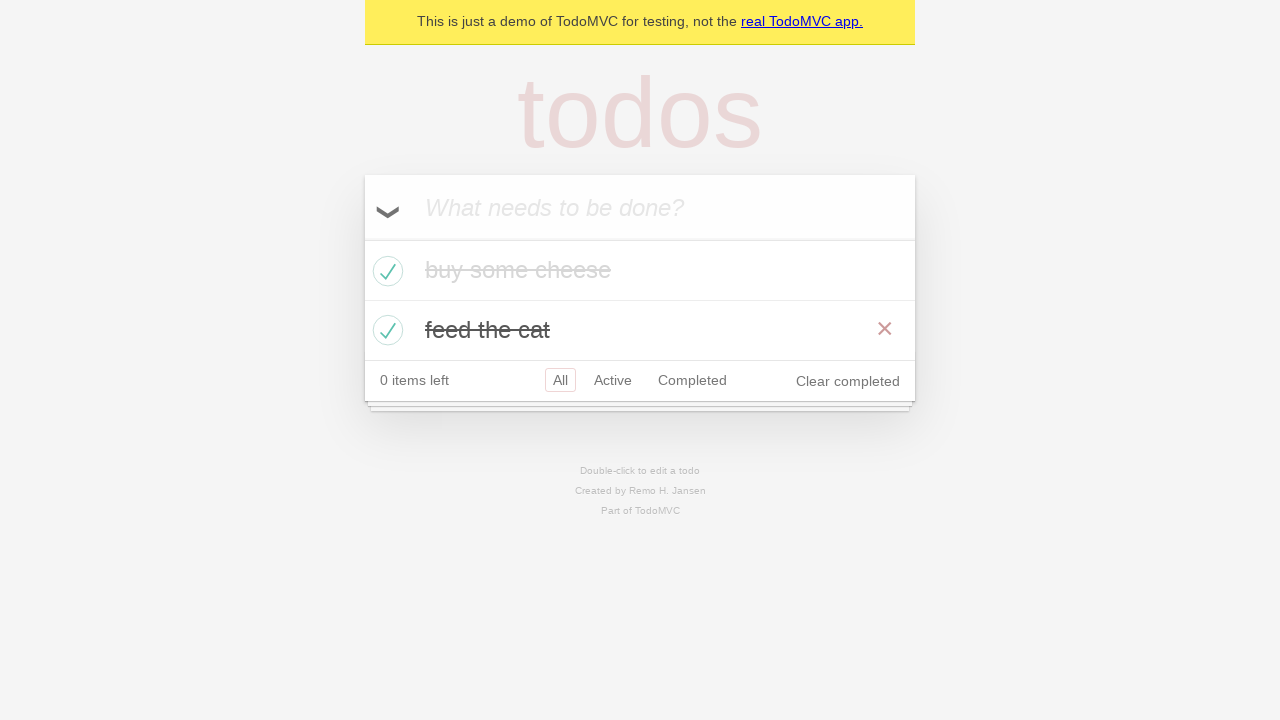

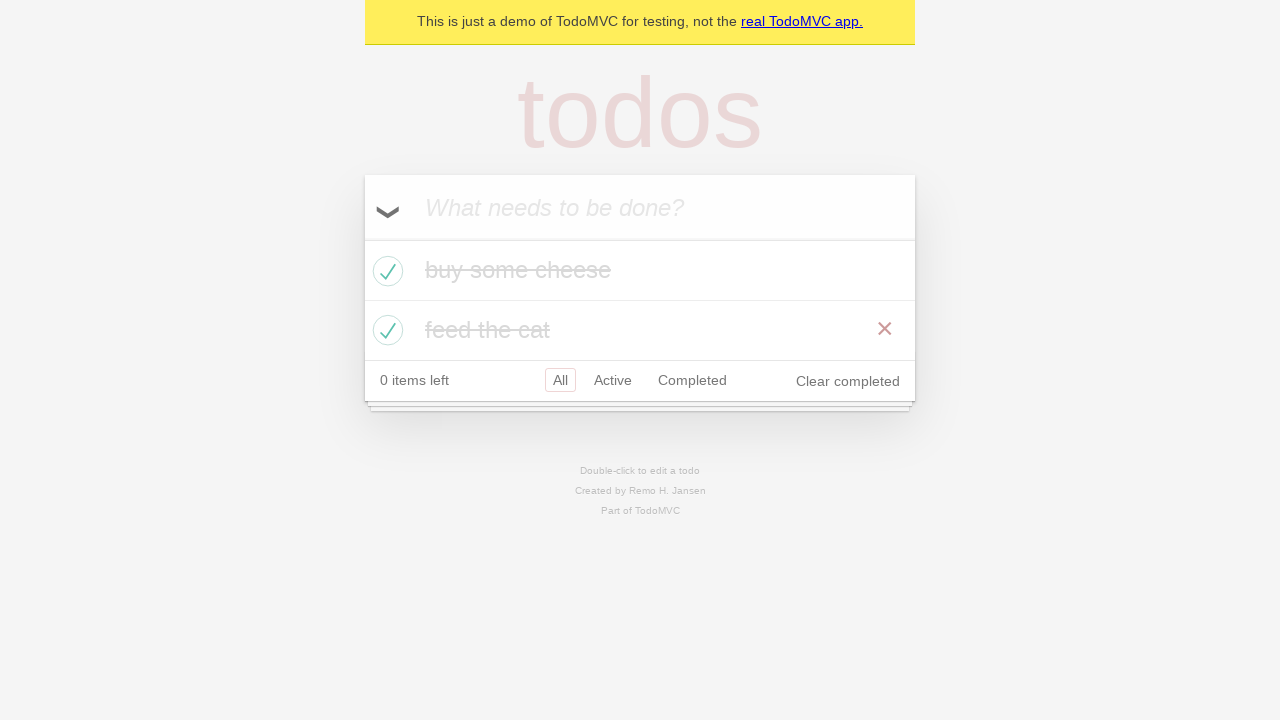